Tests radio button selection on demoqa.com by clicking Yes and Impressive radio buttons and verifying the selection text updates

Starting URL: https://demoqa.com/radio-button

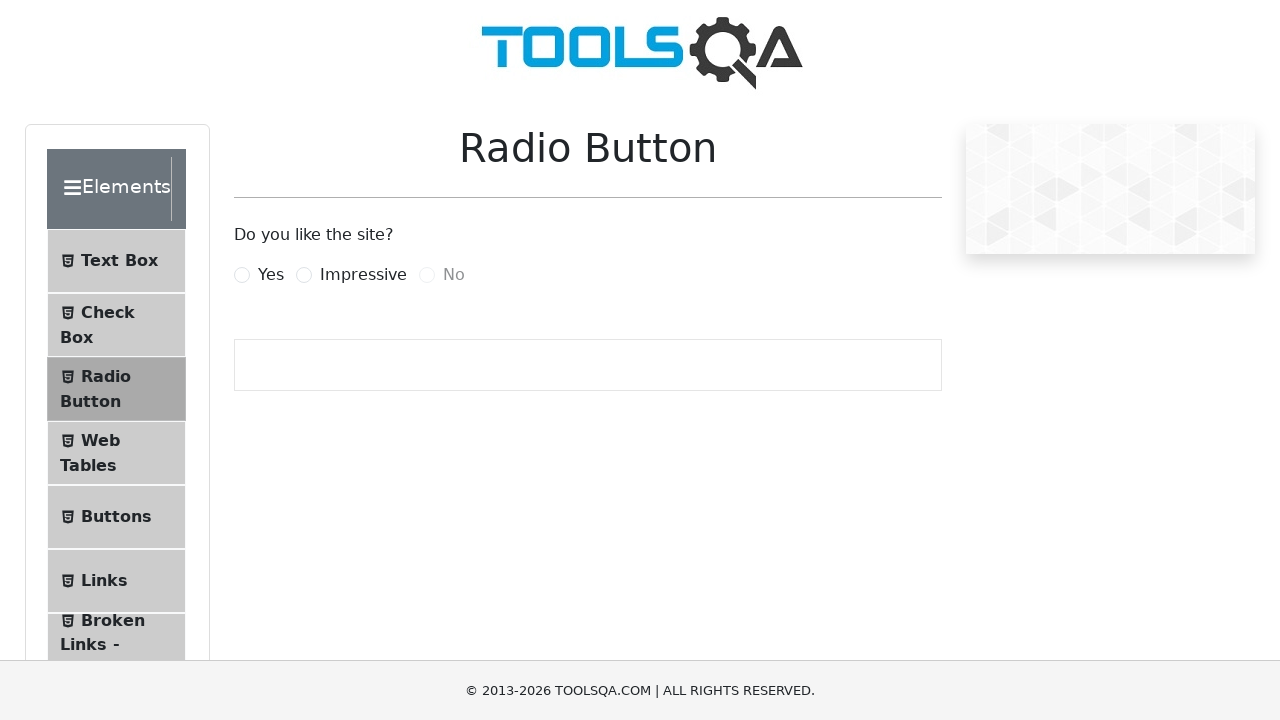

Clicked 'Yes' radio button at (271, 275) on label:has-text('Yes')
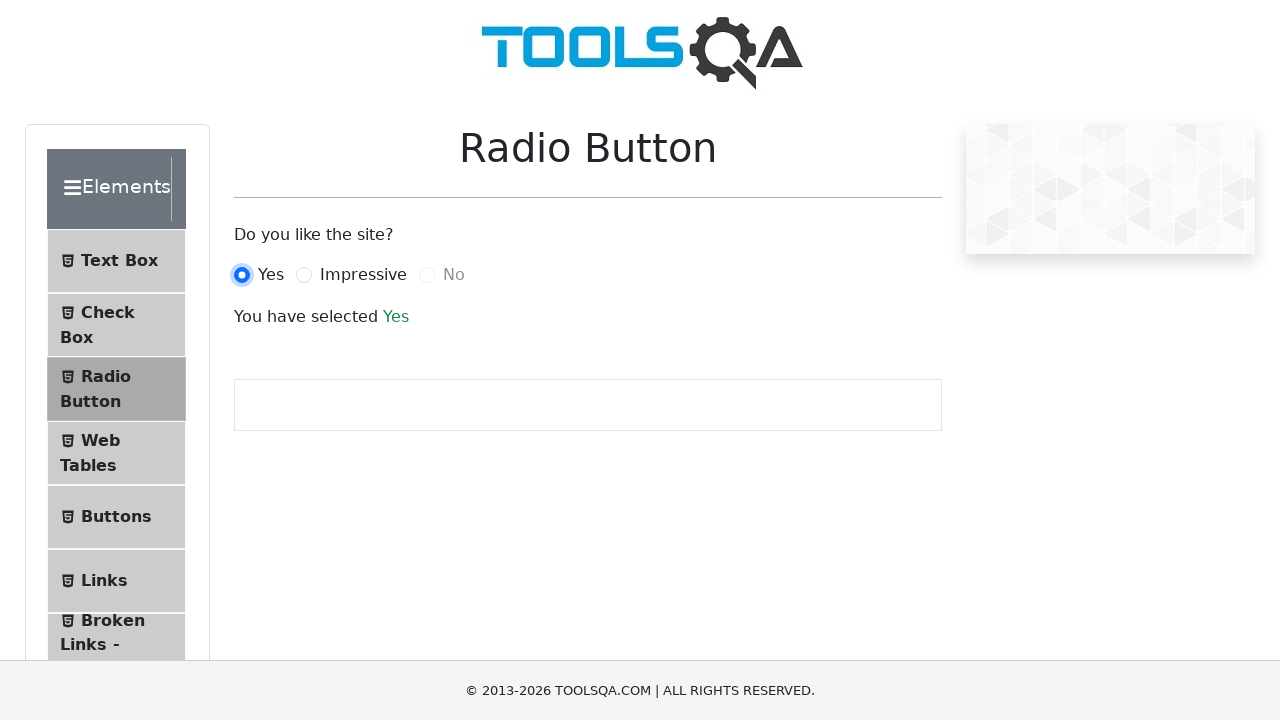

Verified 'Yes' radio button selection text appeared
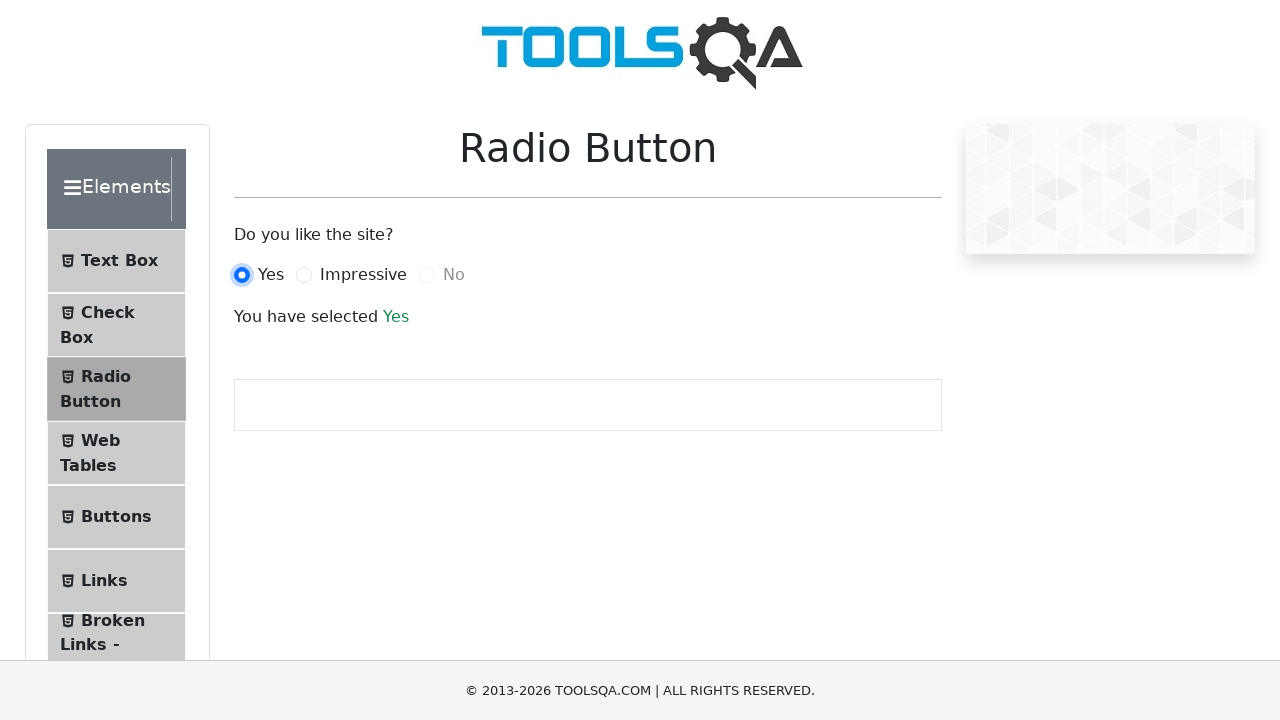

Clicked 'Impressive' radio button at (363, 275) on label:has-text('Impressive')
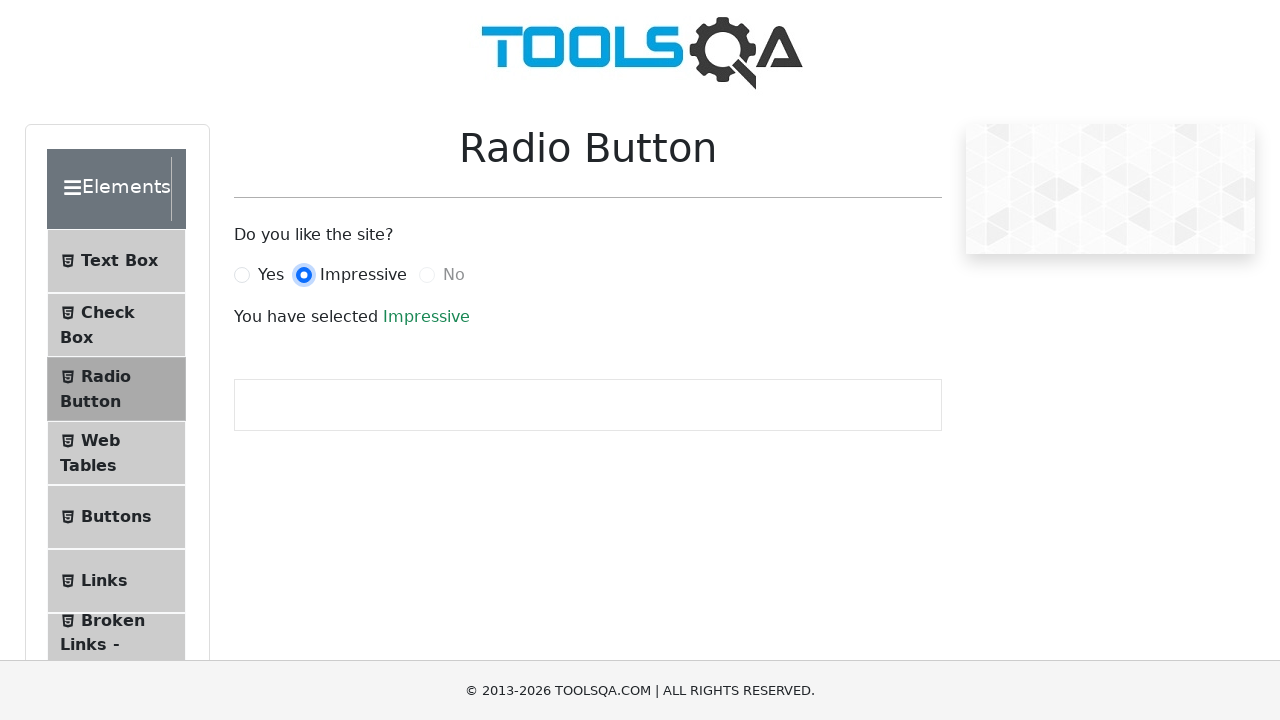

Verified selection text updated to 'Impressive'
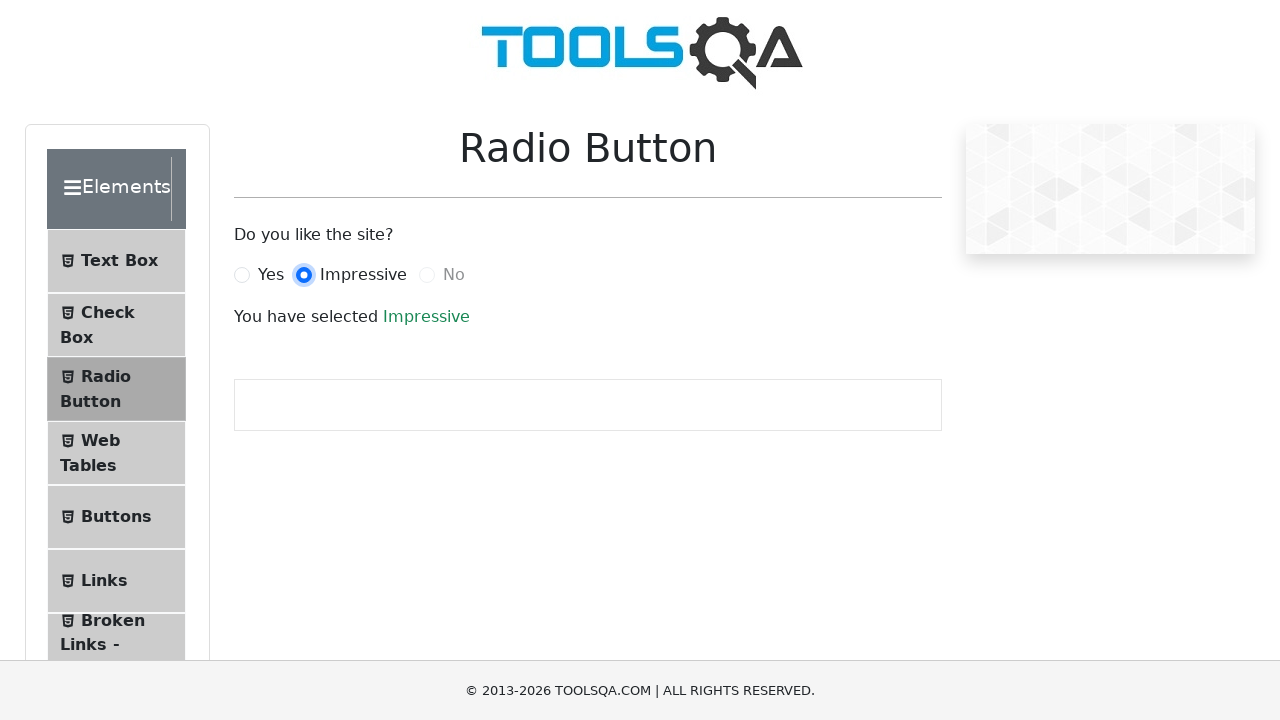

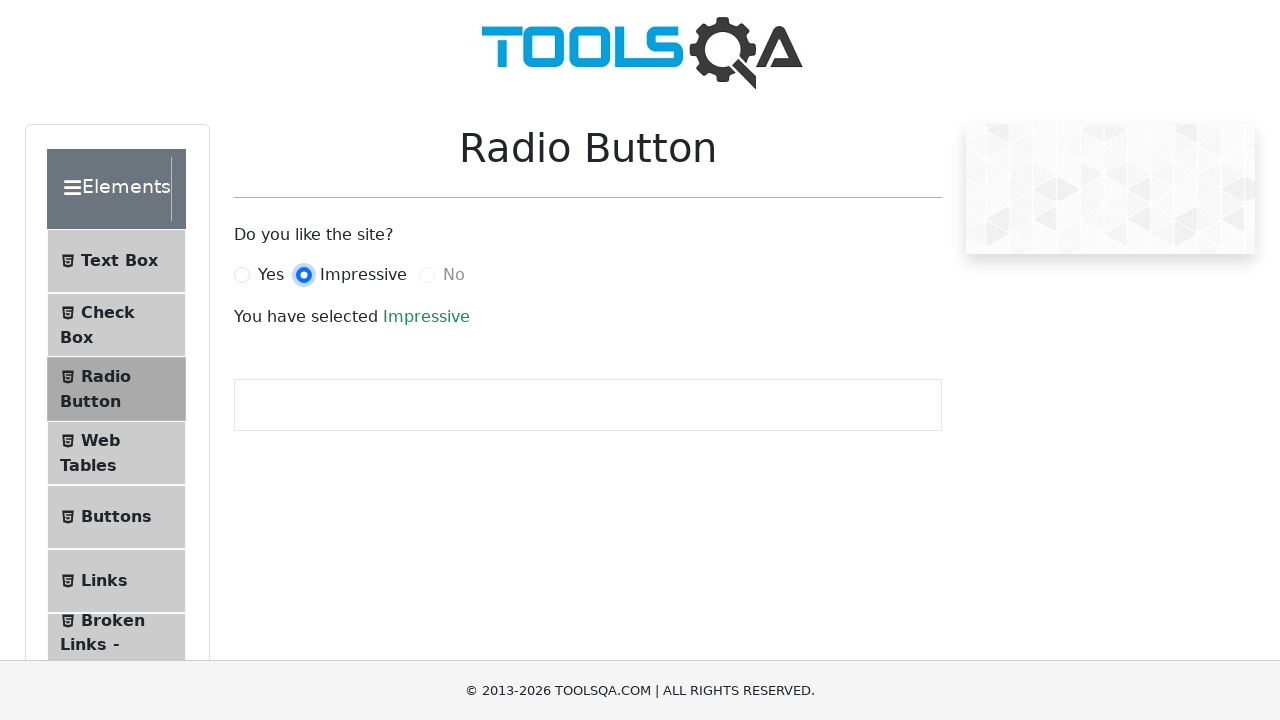